Tests injecting jQuery and jQuery Growl library into a page via JavaScript execution, then displays a growl notification message on the page.

Starting URL: http://the-internet.herokuapp.com

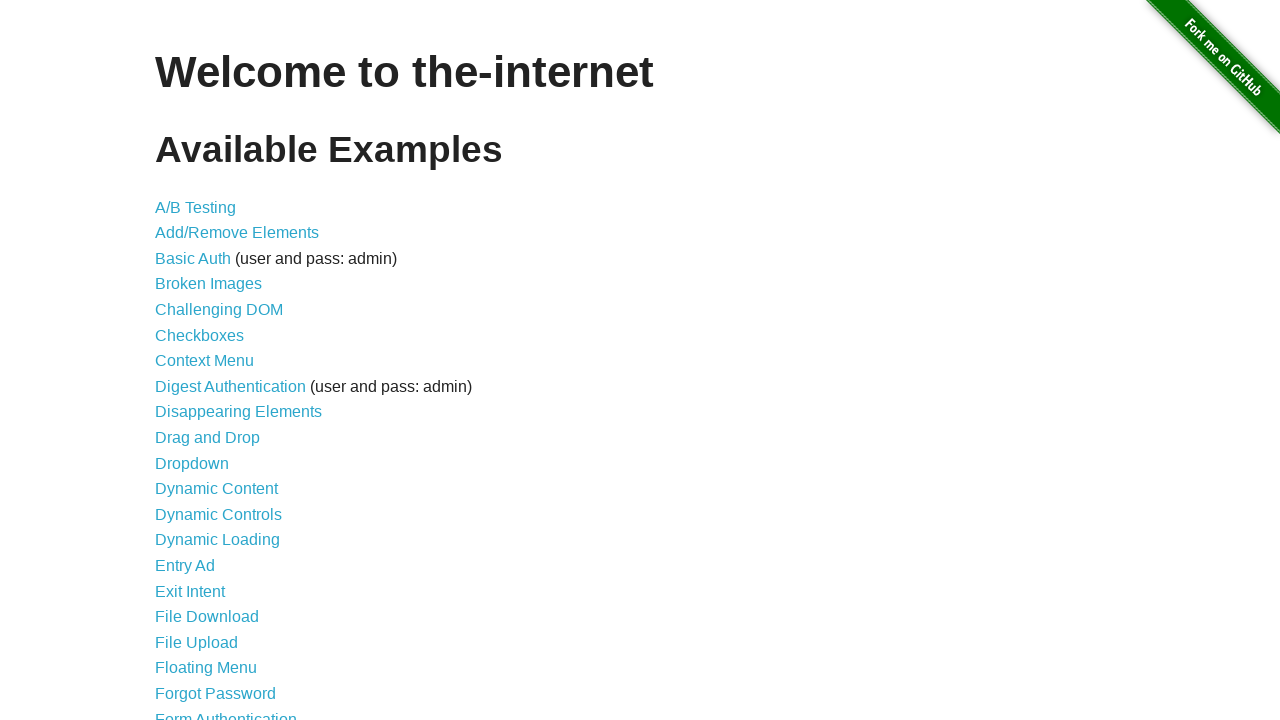

Injected jQuery library into page if not already present
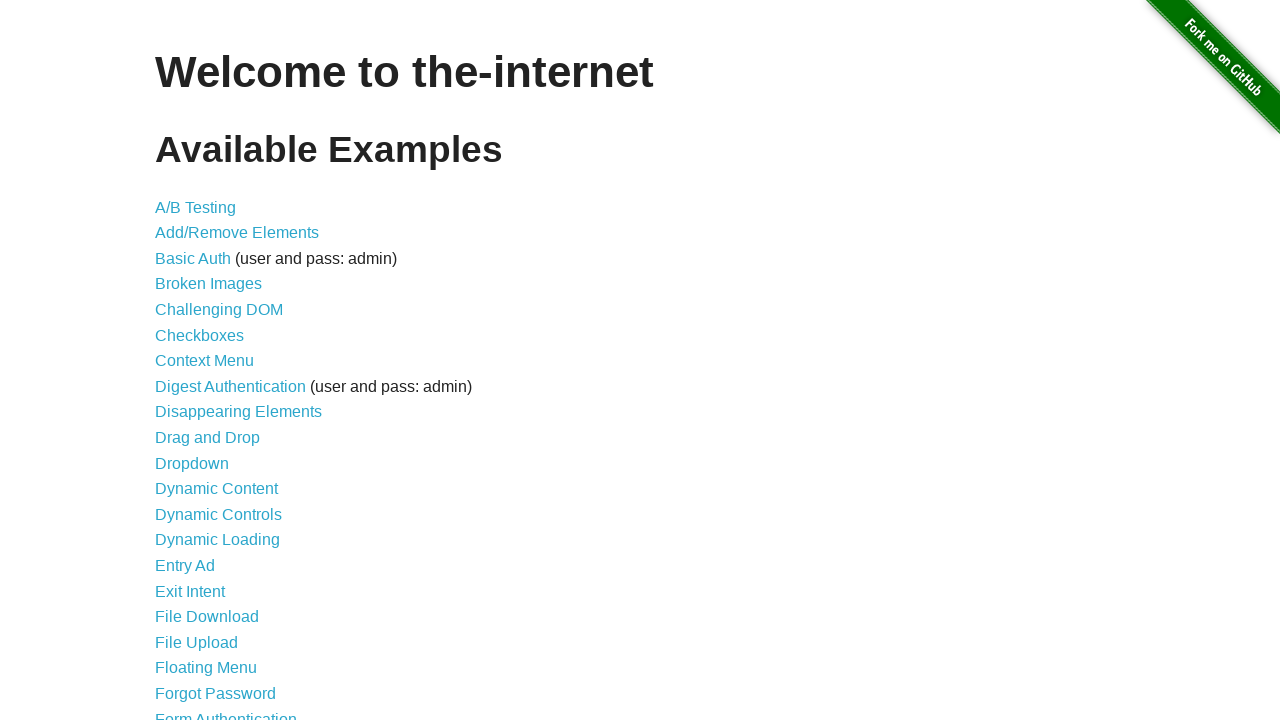

Waited for jQuery to load and become available
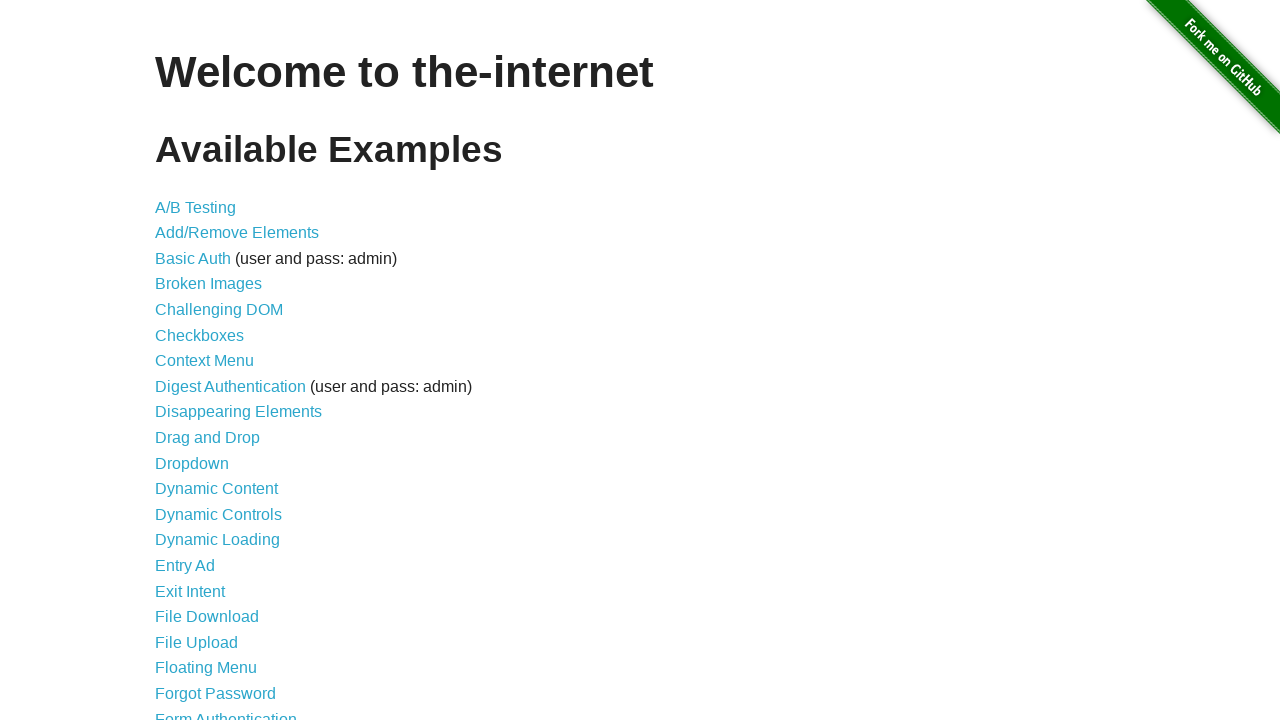

Loaded jQuery Growl library via $.getScript()
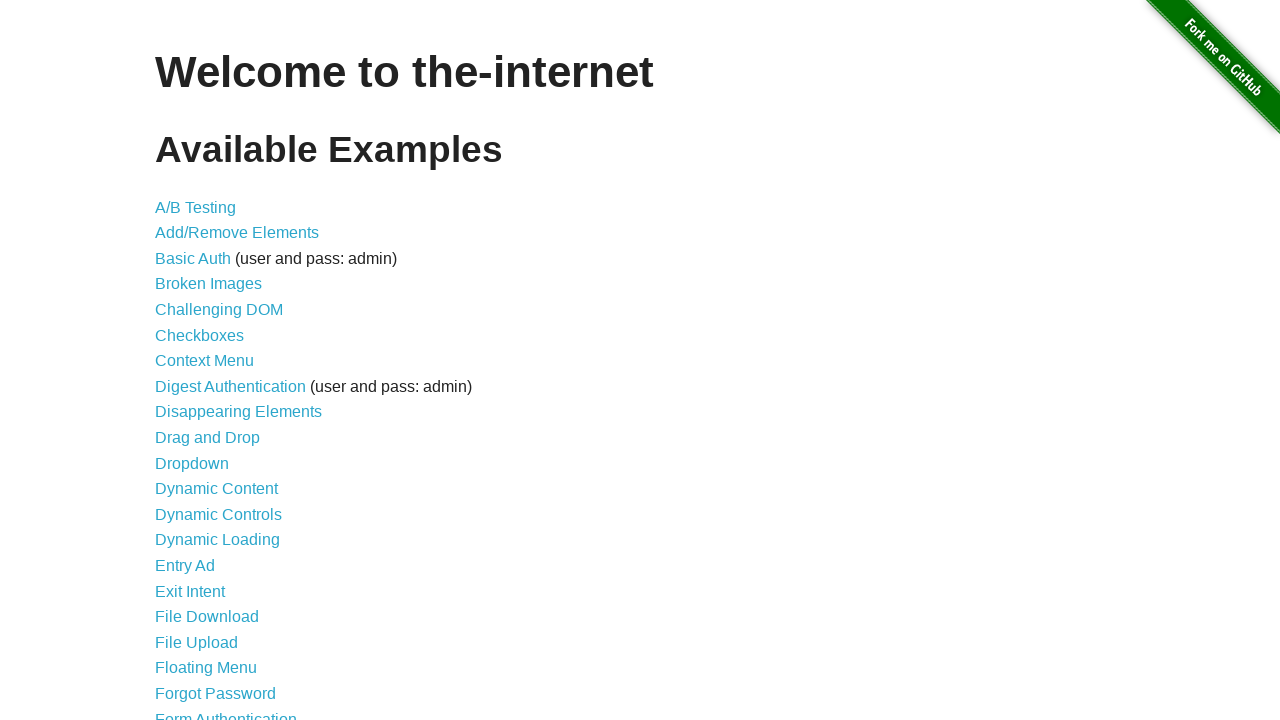

Injected jQuery Growl CSS stylesheet into page head
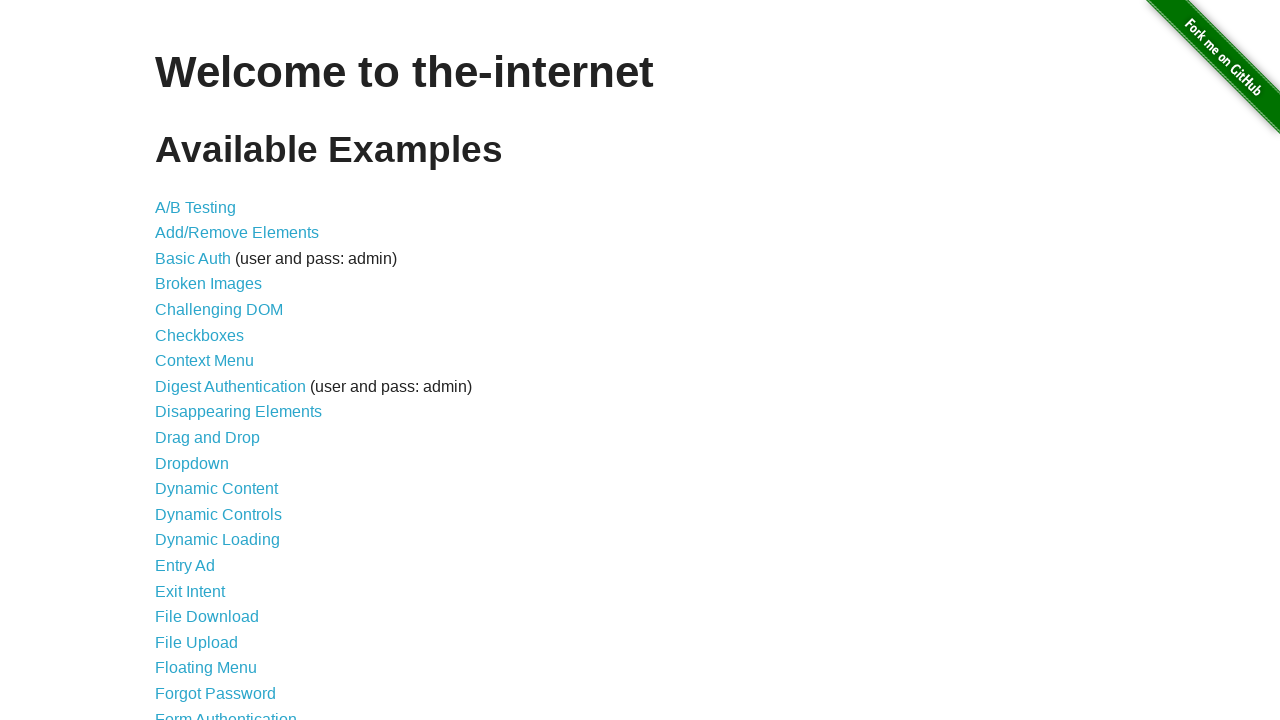

Waited for jQuery Growl function to be available
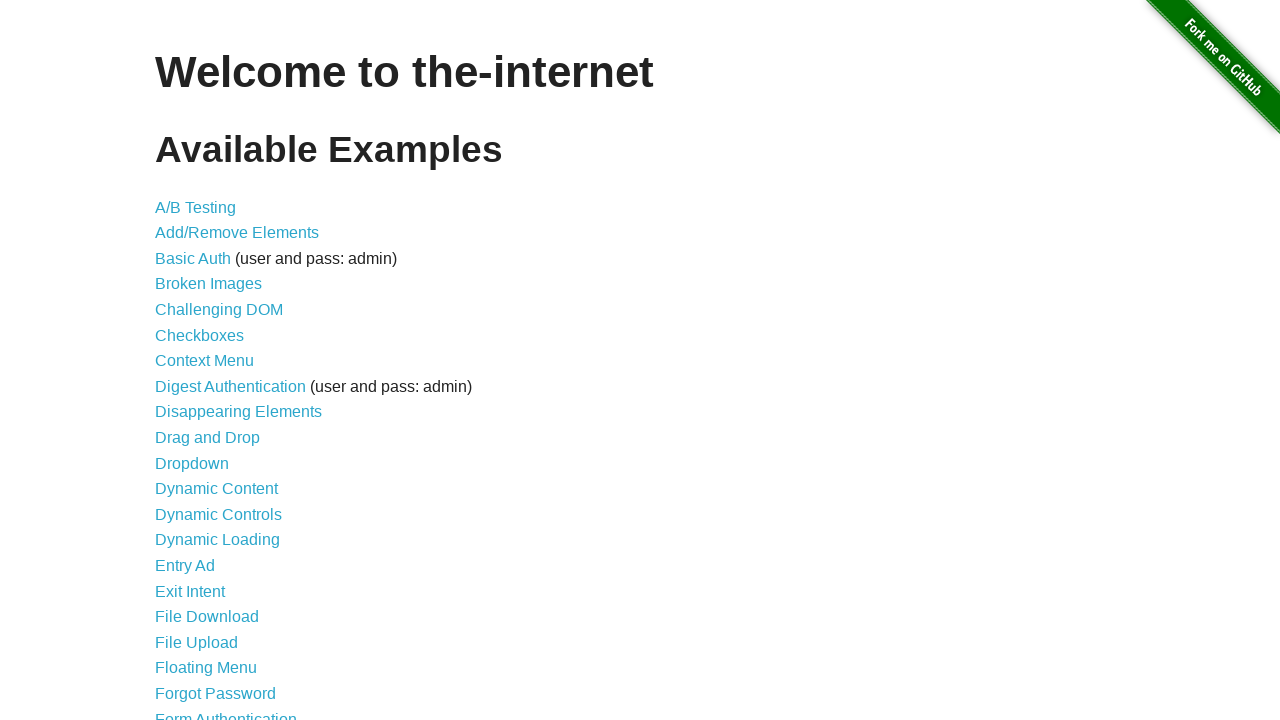

Displayed growl notification with title 'GET' and message '/'
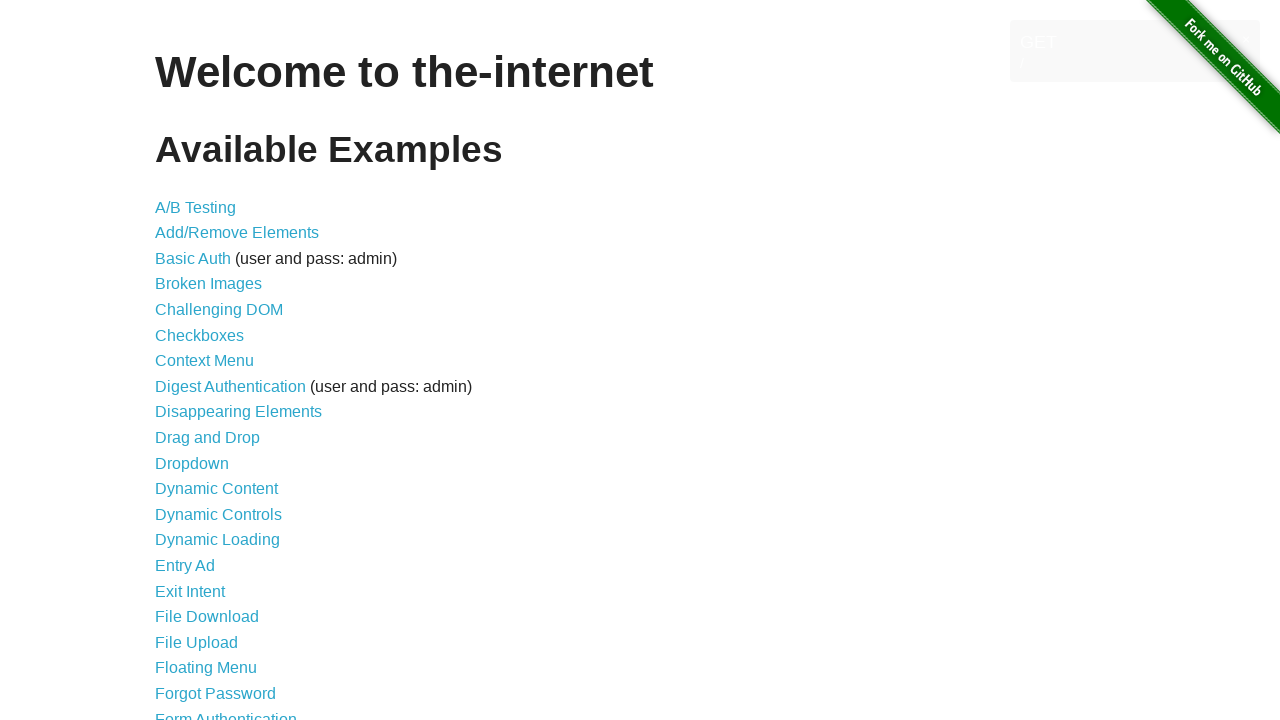

Waited 2 seconds to view the growl notification
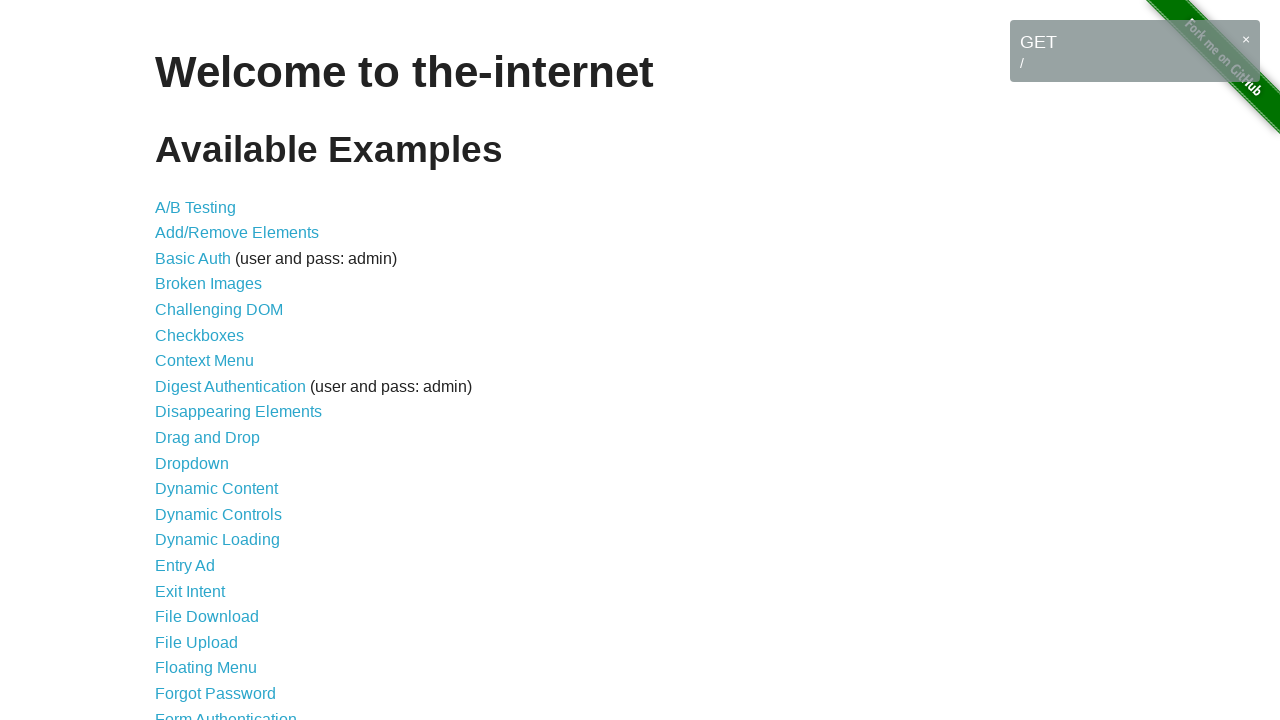

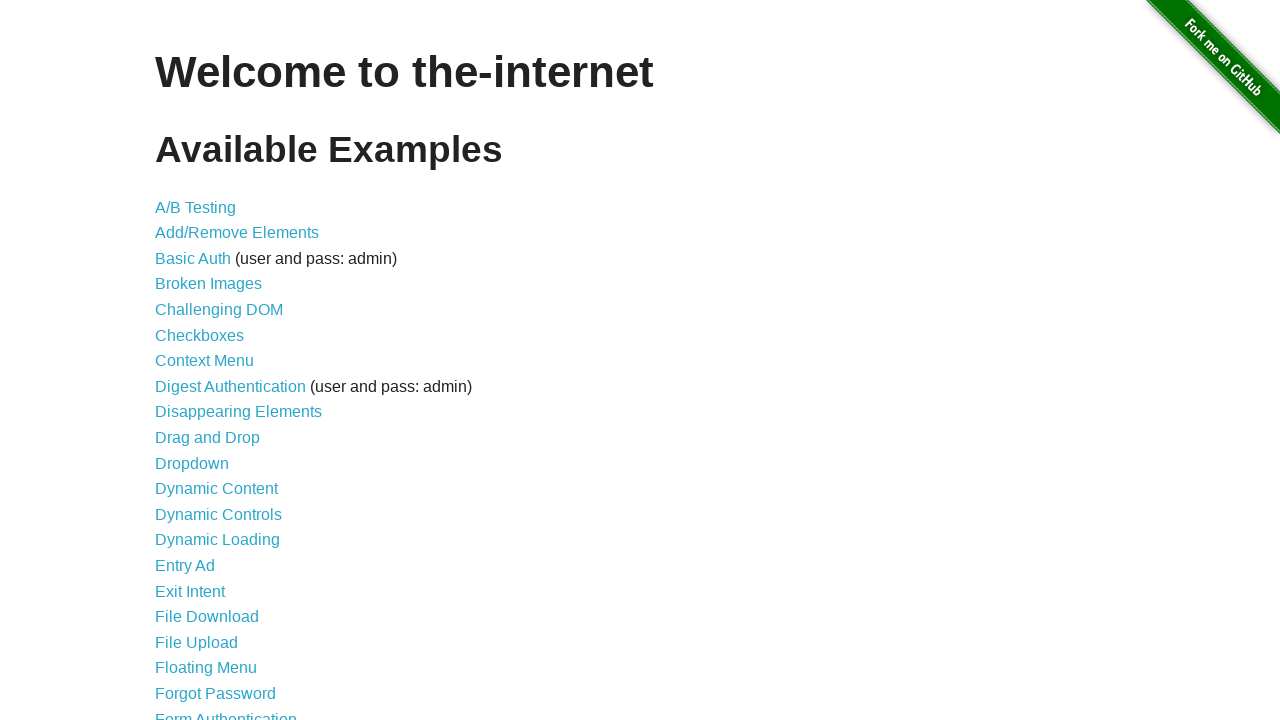